Tests a form submission by filling in text fields for full name, email, current address, and permanent address, then clicking submit

Starting URL: https://demoqa.com/text-box

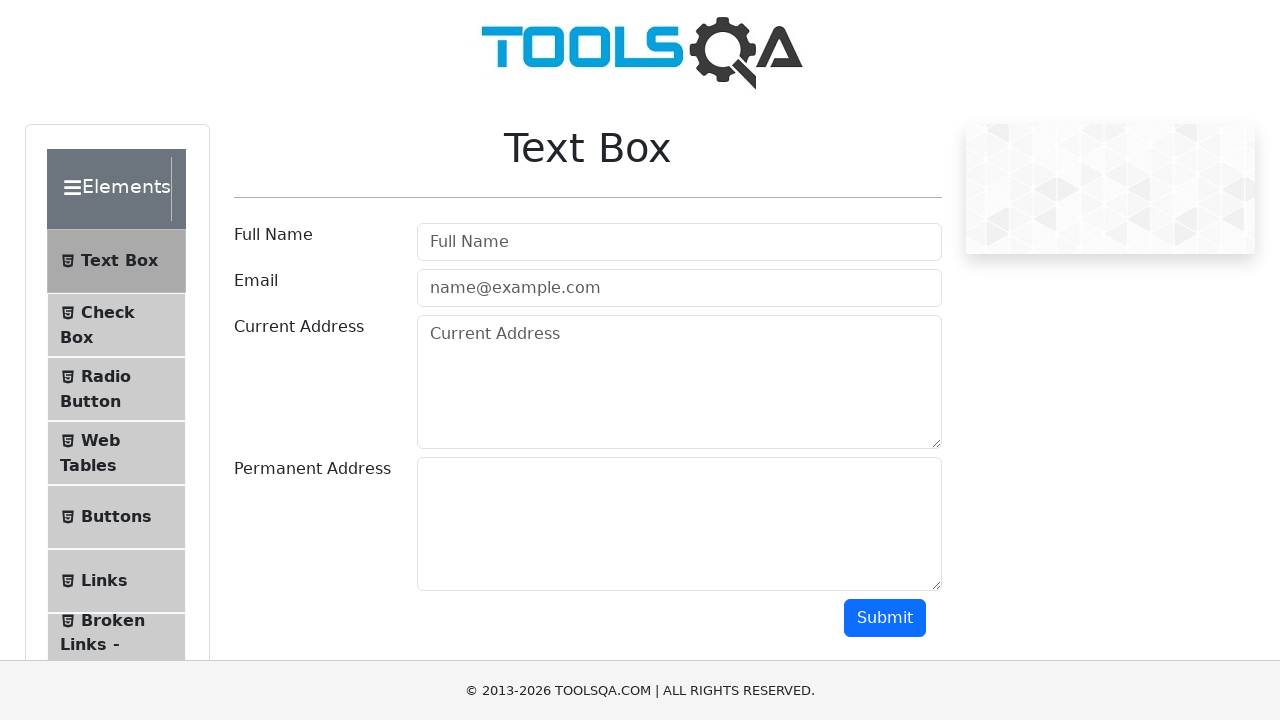

Cleared full name field on //input[@id='userName']
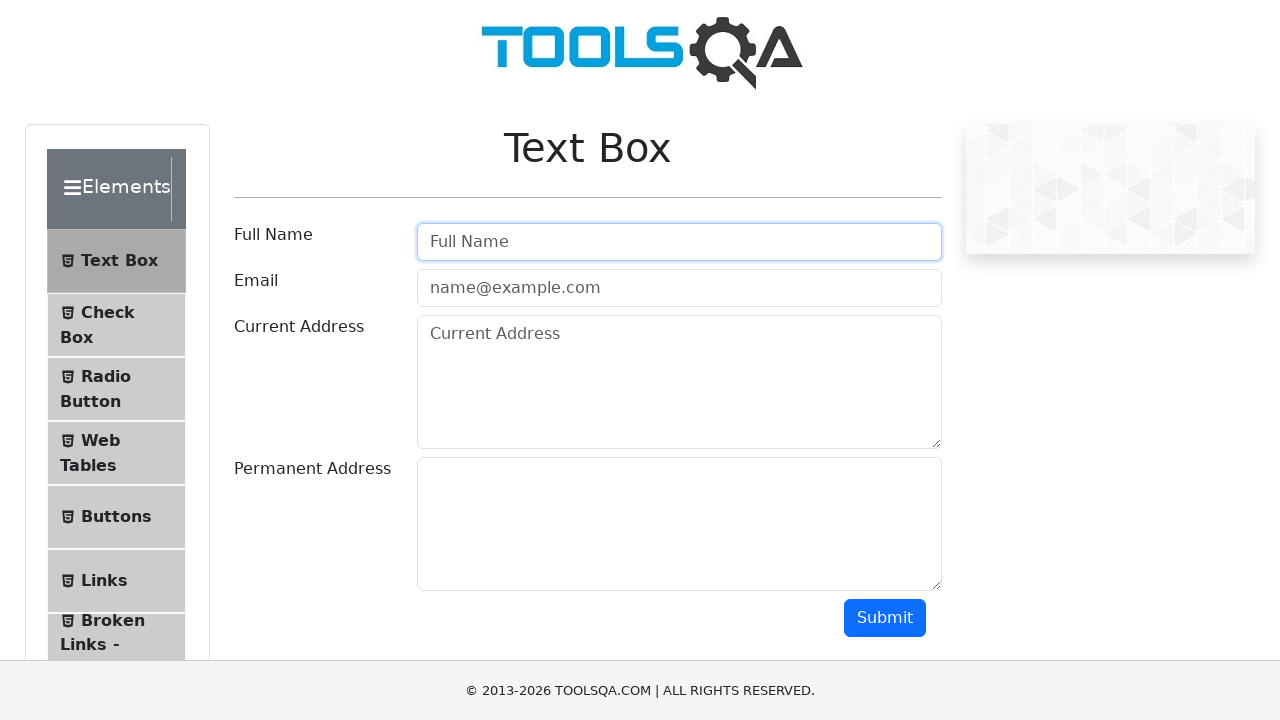

Filled full name field with 'Random Randomov' on //input[@id='userName']
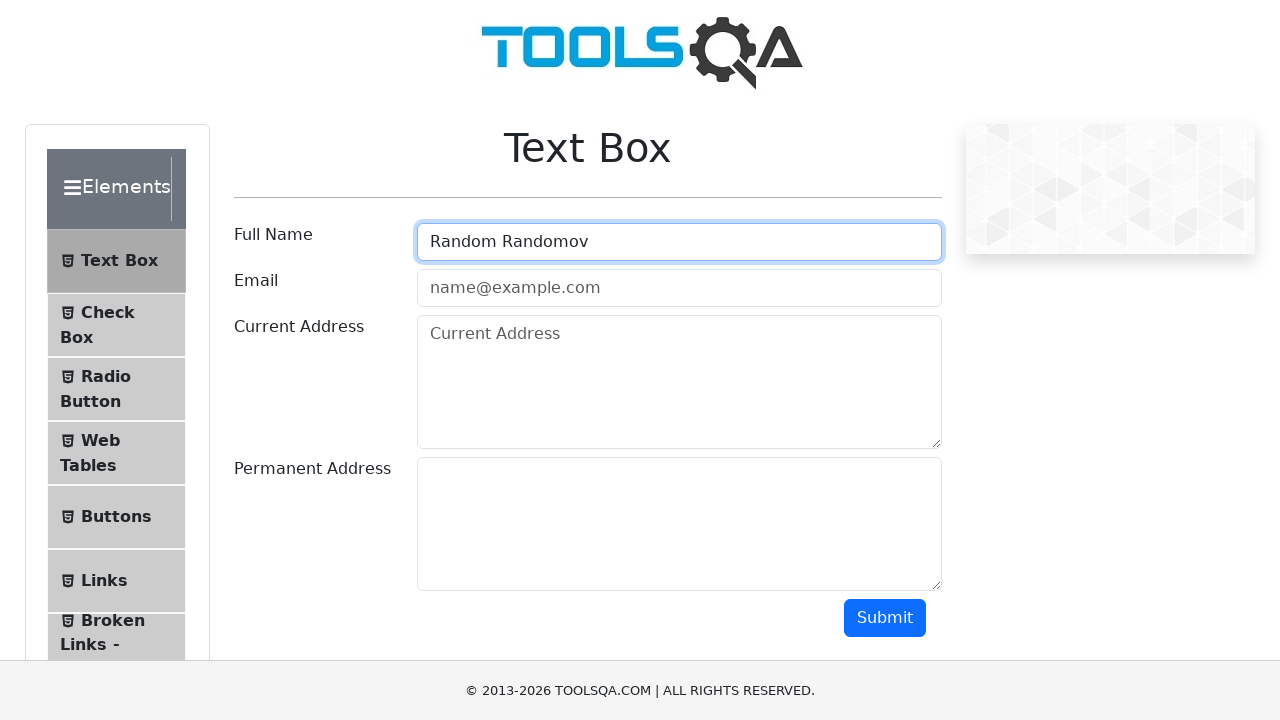

Cleared email field on input#userEmail
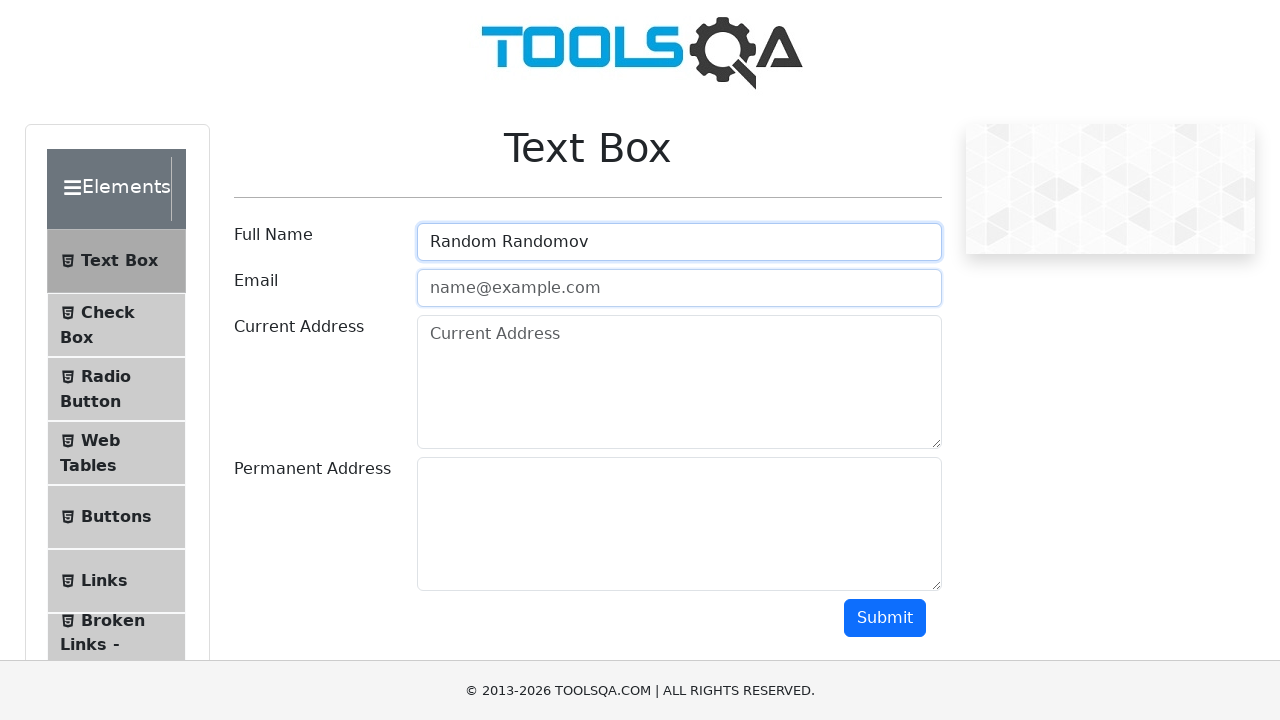

Filled email field with 'randomrandomov@random.com' on input#userEmail
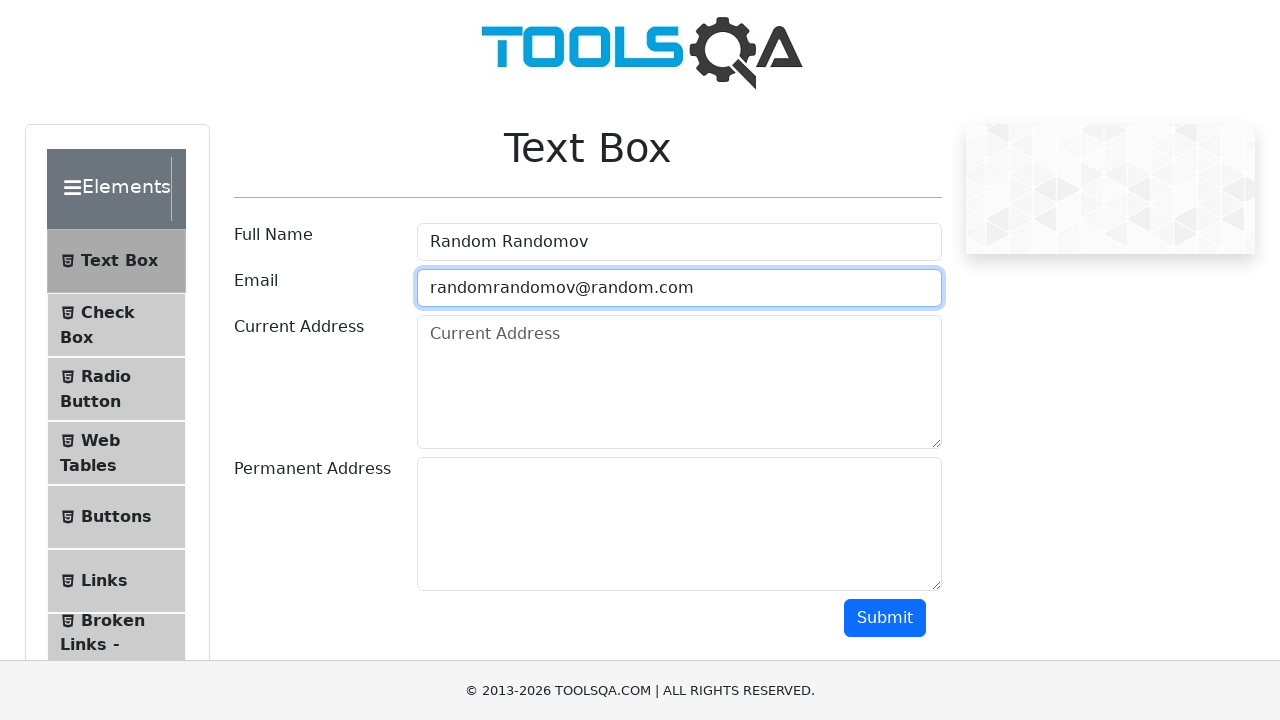

Cleared current address field on //textarea[@id='currentAddress']
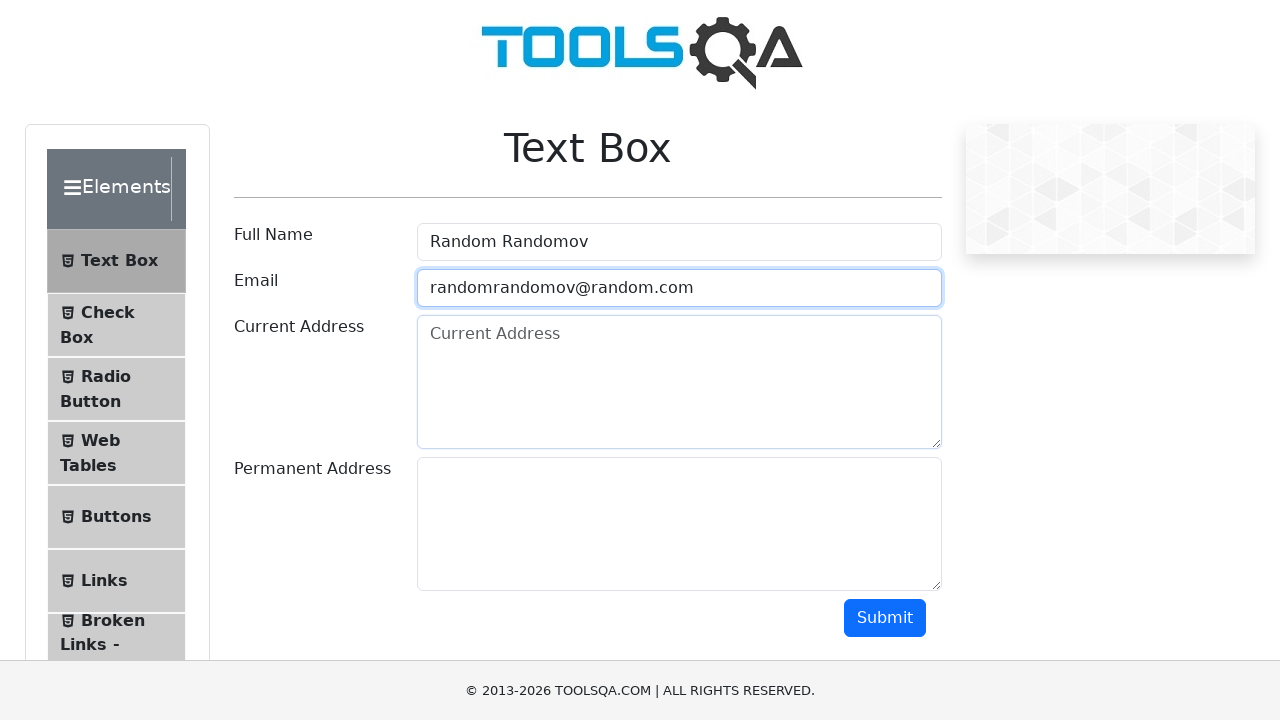

Filled current address field with 'Address N25' on //textarea[@id='currentAddress']
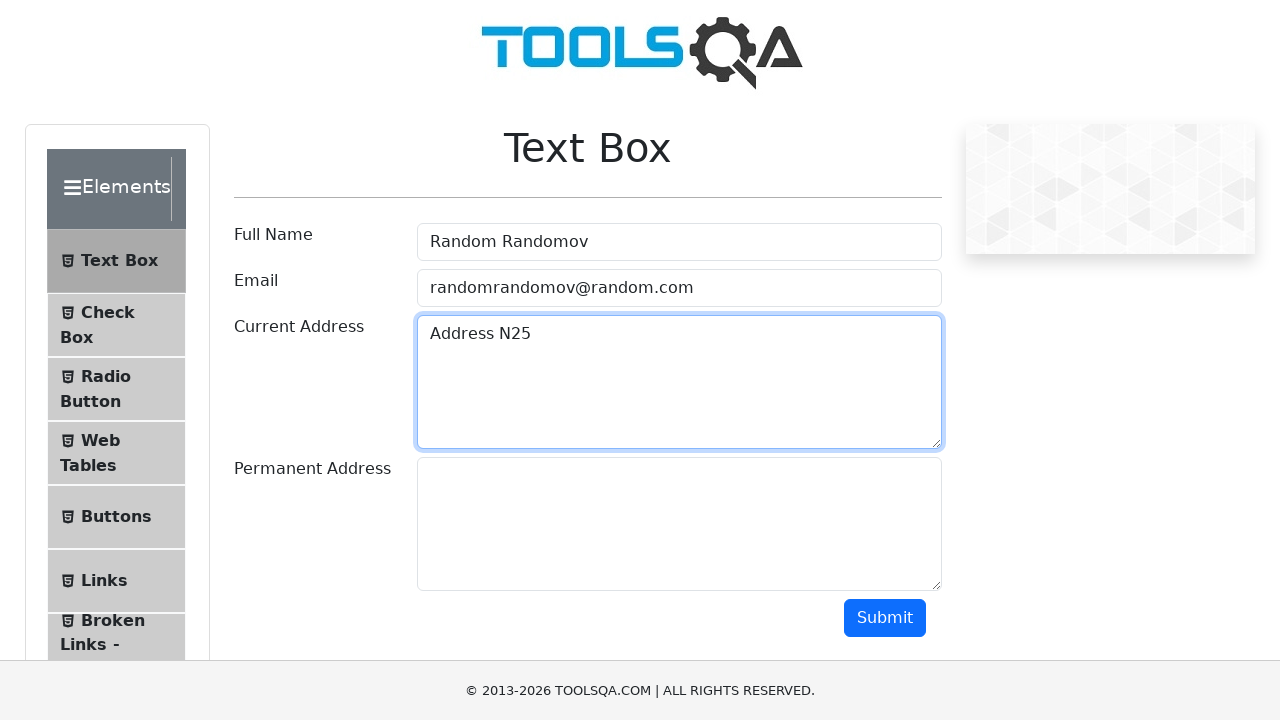

Cleared permanent address field on #permanentAddress
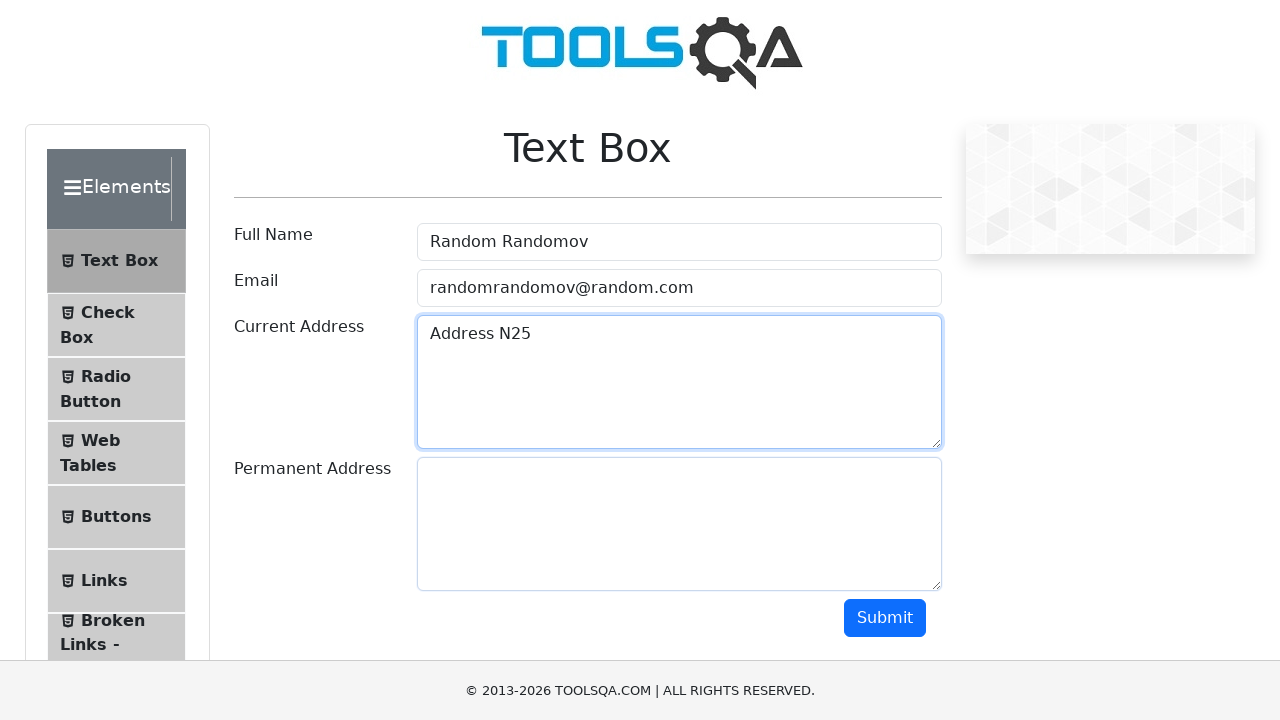

Filled permanent address field with 'Address N21' on #permanentAddress
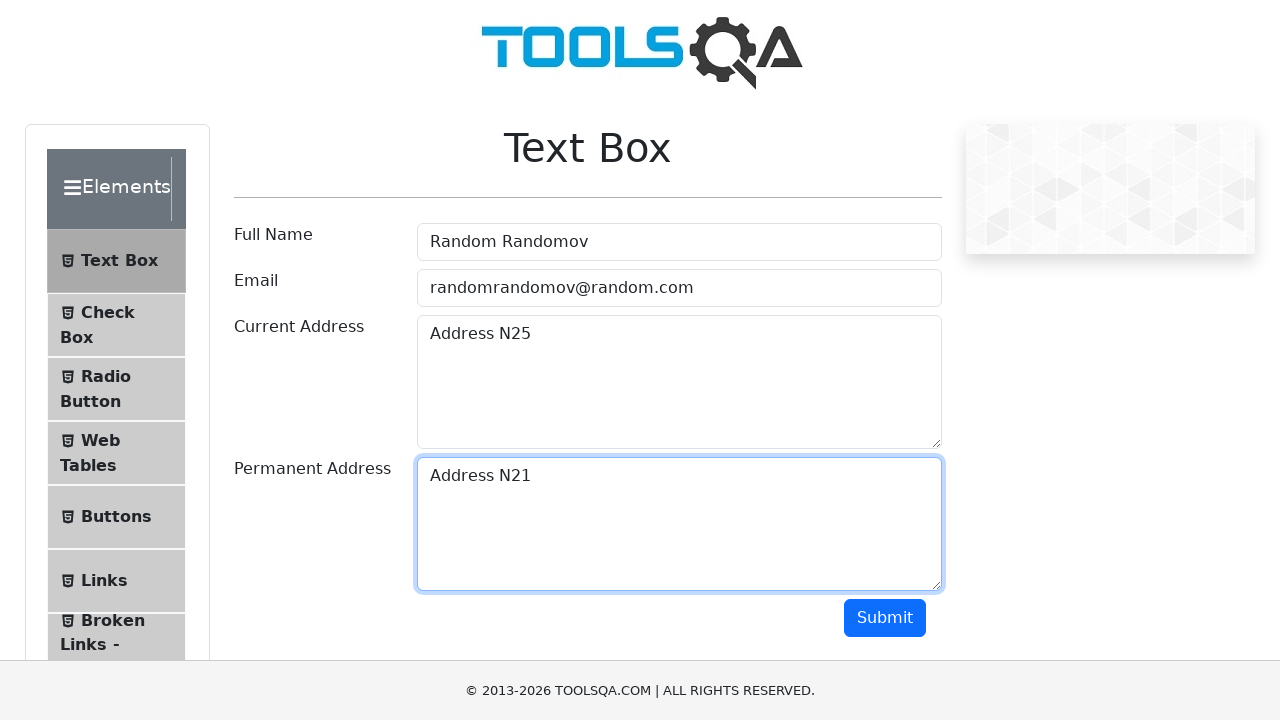

Clicked submit button to submit the form at (885, 618) on xpath=//button[@id='submit']
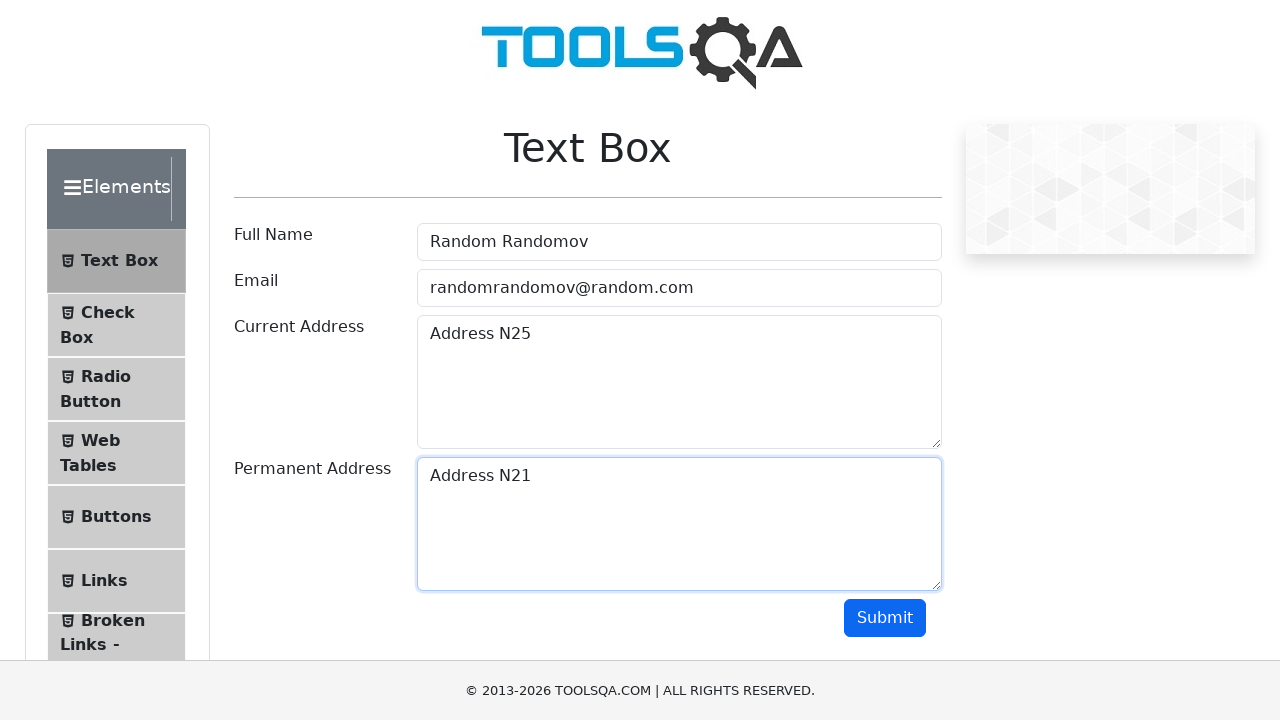

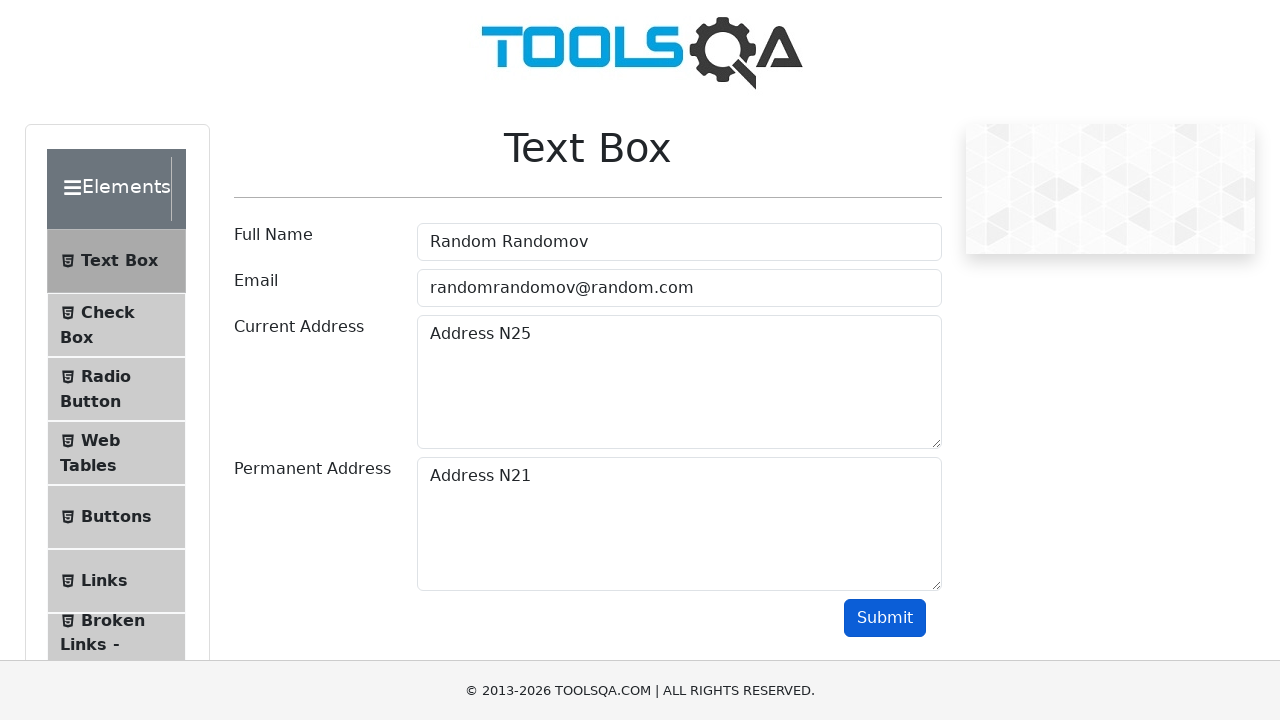